Tests tooltip functionality by hovering over an age input field and verifying the tooltip text appears correctly.

Starting URL: https://automationfc.github.io/jquery-tooltip/

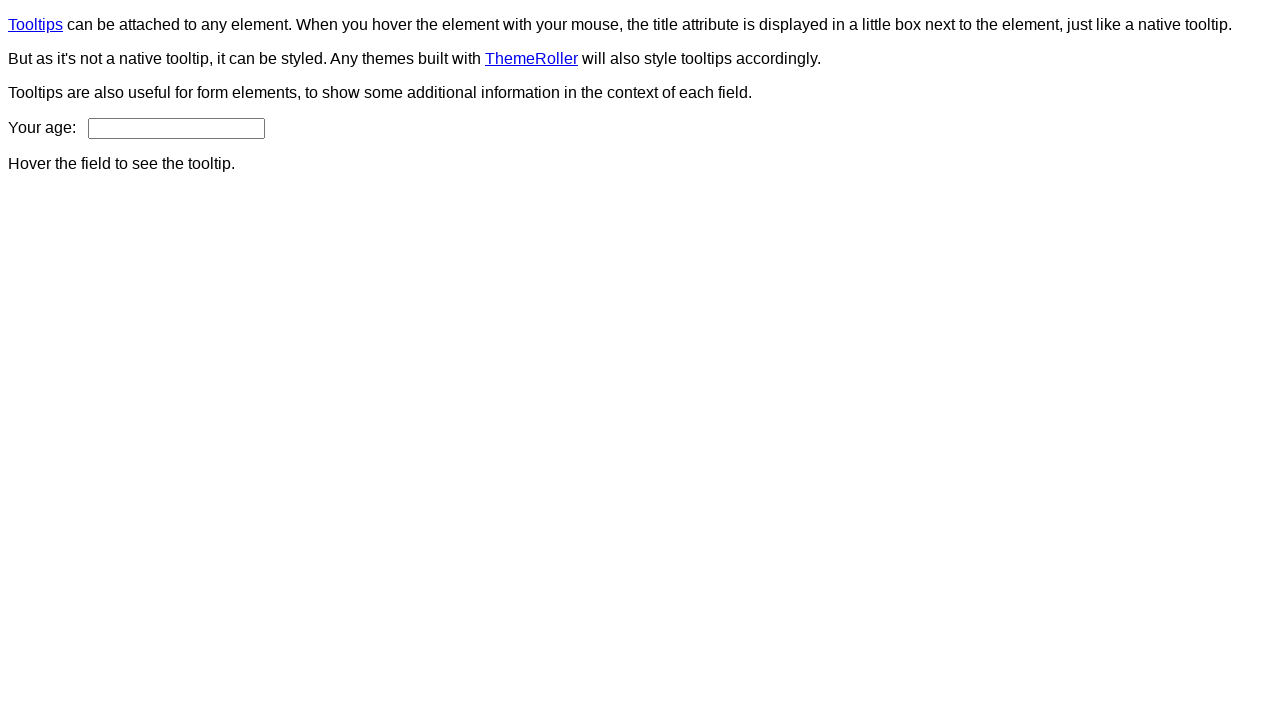

Hovered over age input field to trigger tooltip at (176, 128) on input#age
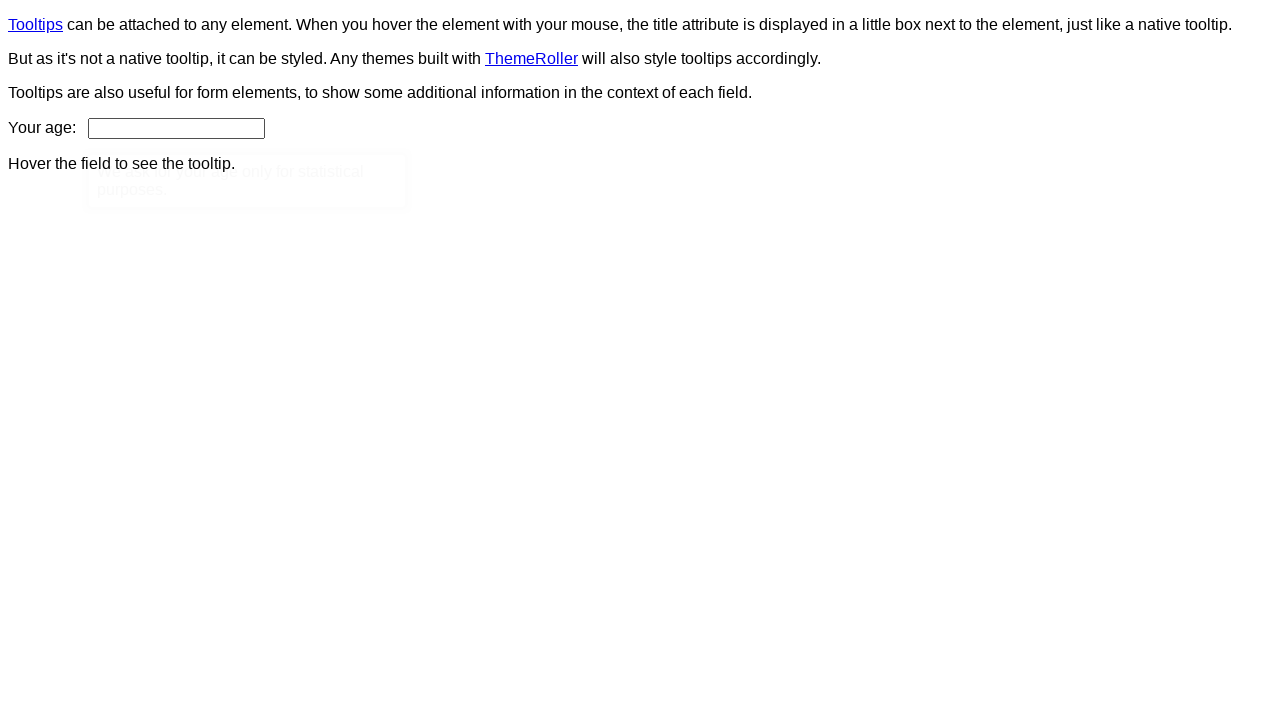

Tooltip appeared and is visible
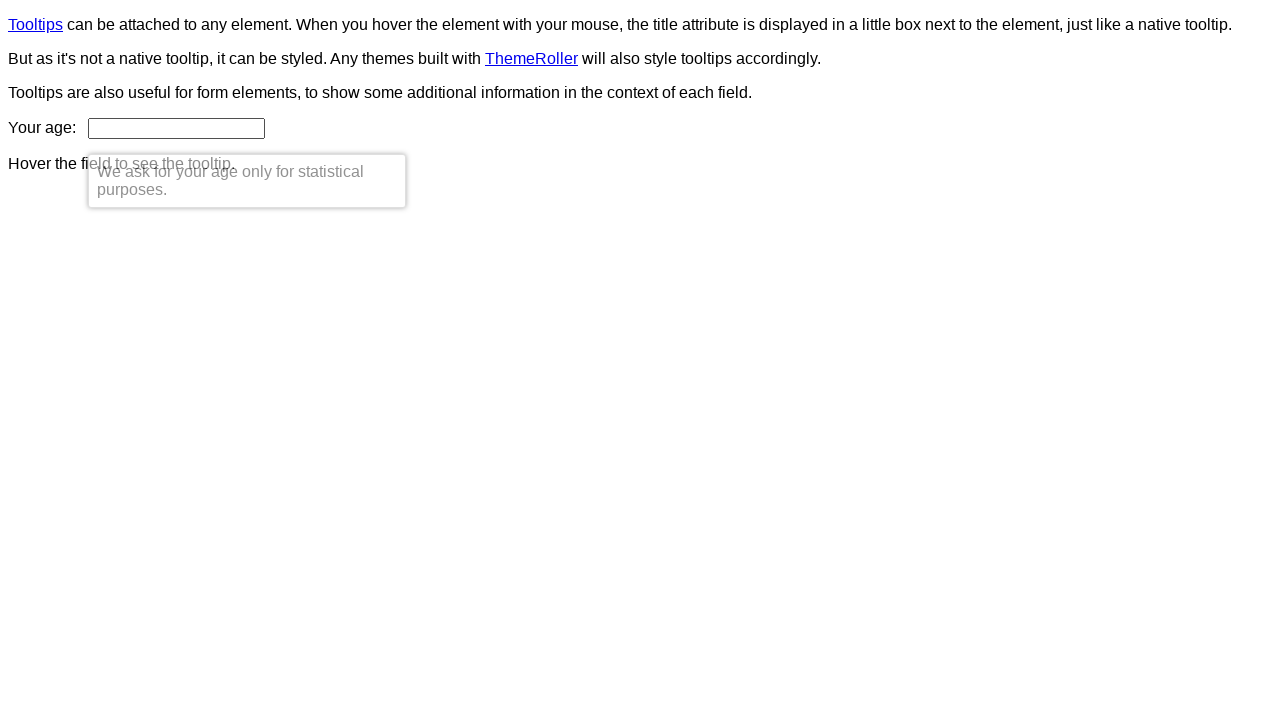

Verified tooltip text matches expected message: 'We ask for your age only for statistical purposes.'
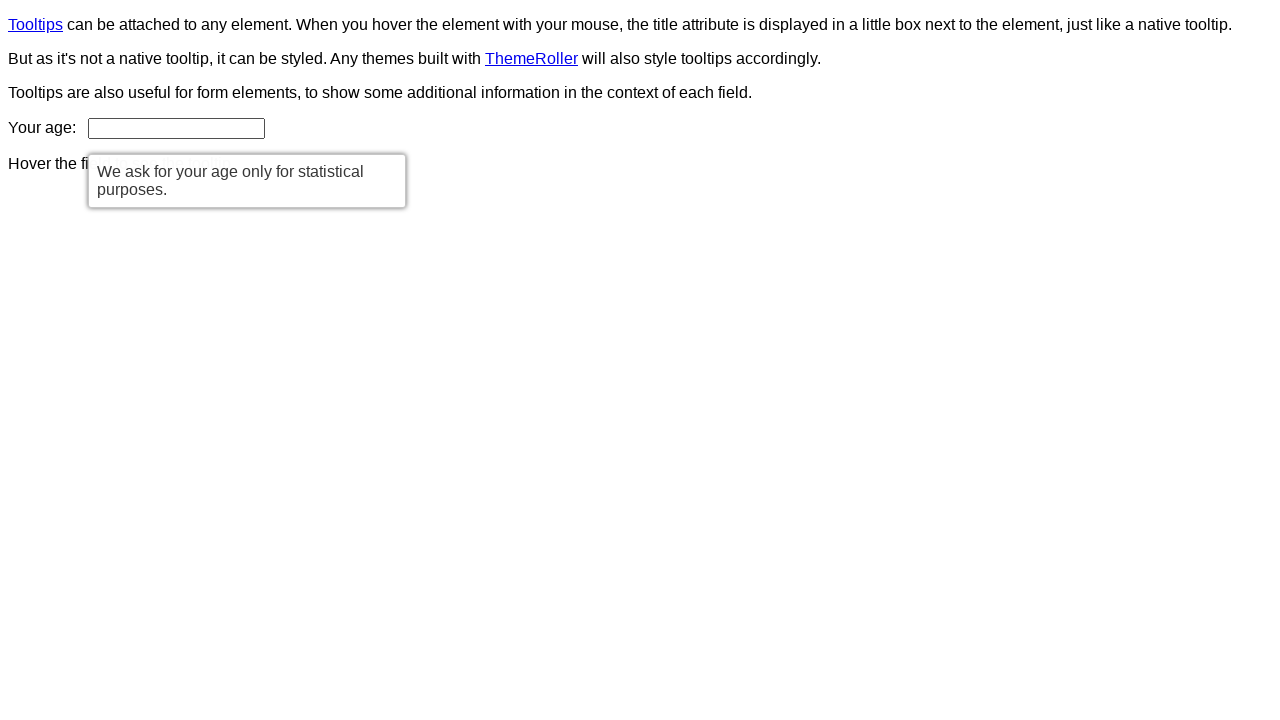

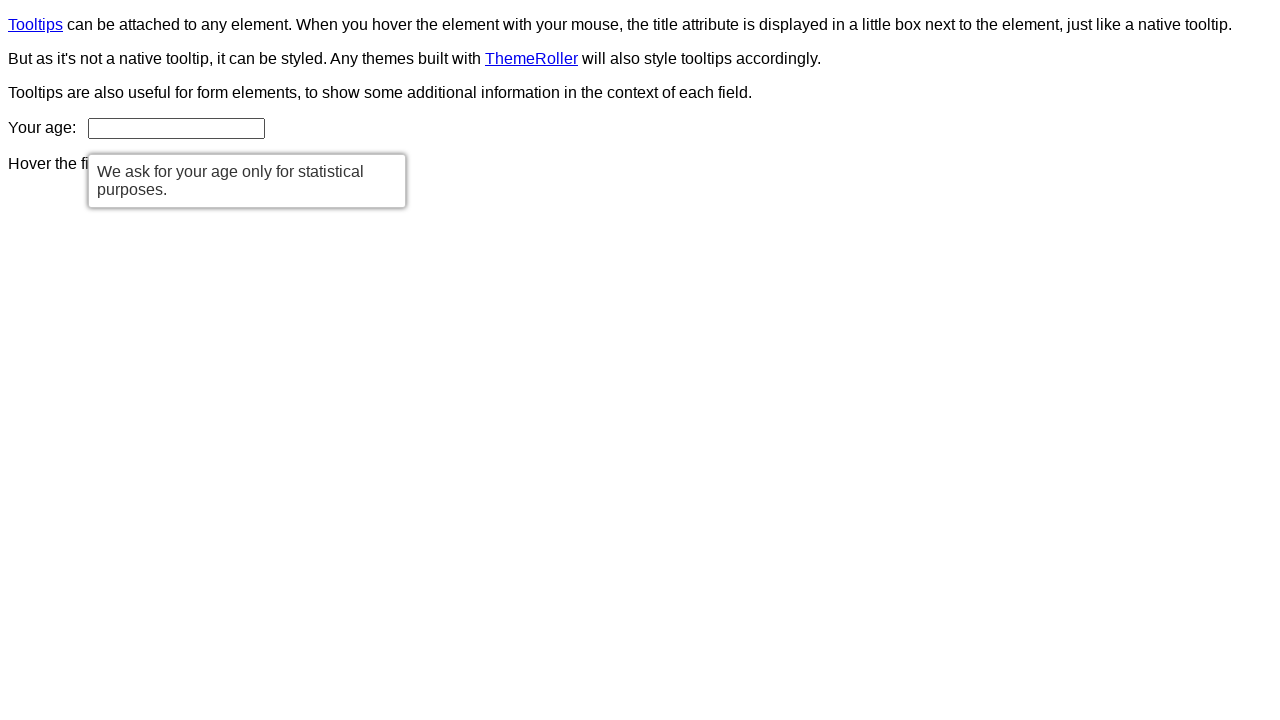